Tests JavaScript alert handling by clicking an alert button and dismissing the alert dialog that appears

Starting URL: https://www.rahulshettyacademy.com/AutomationPractice/

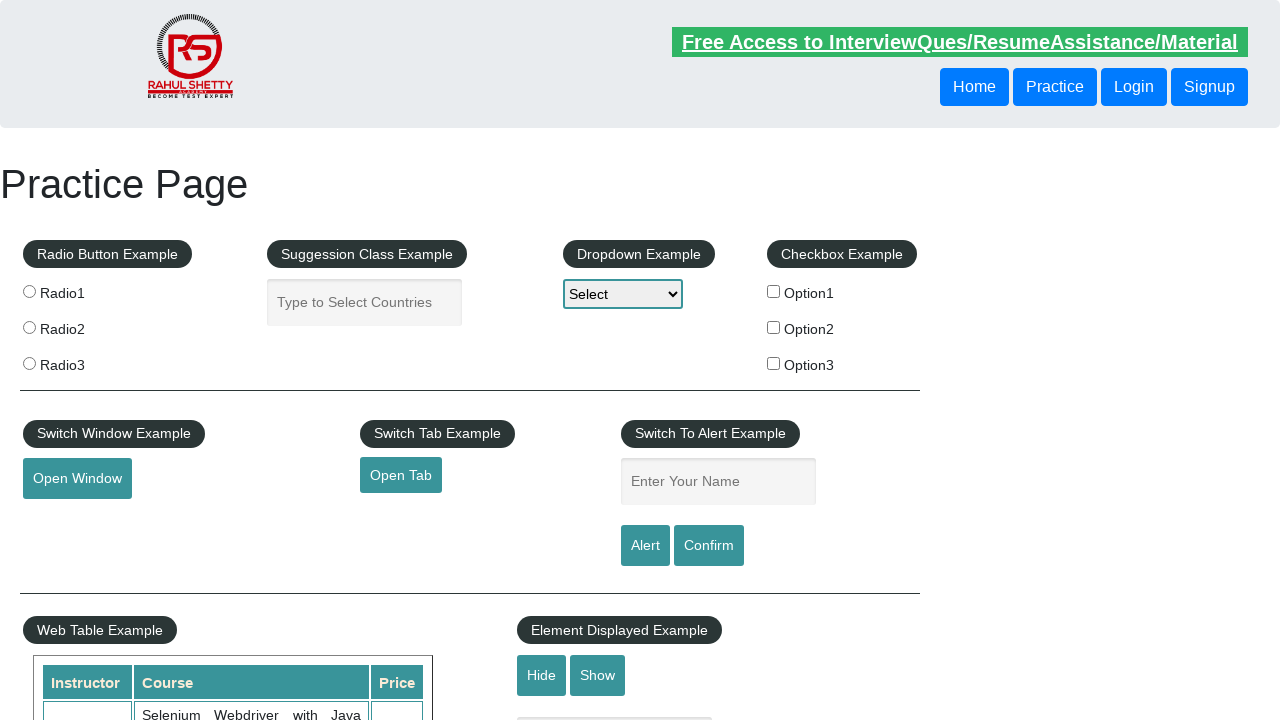

Set up dialog handler to dismiss alerts
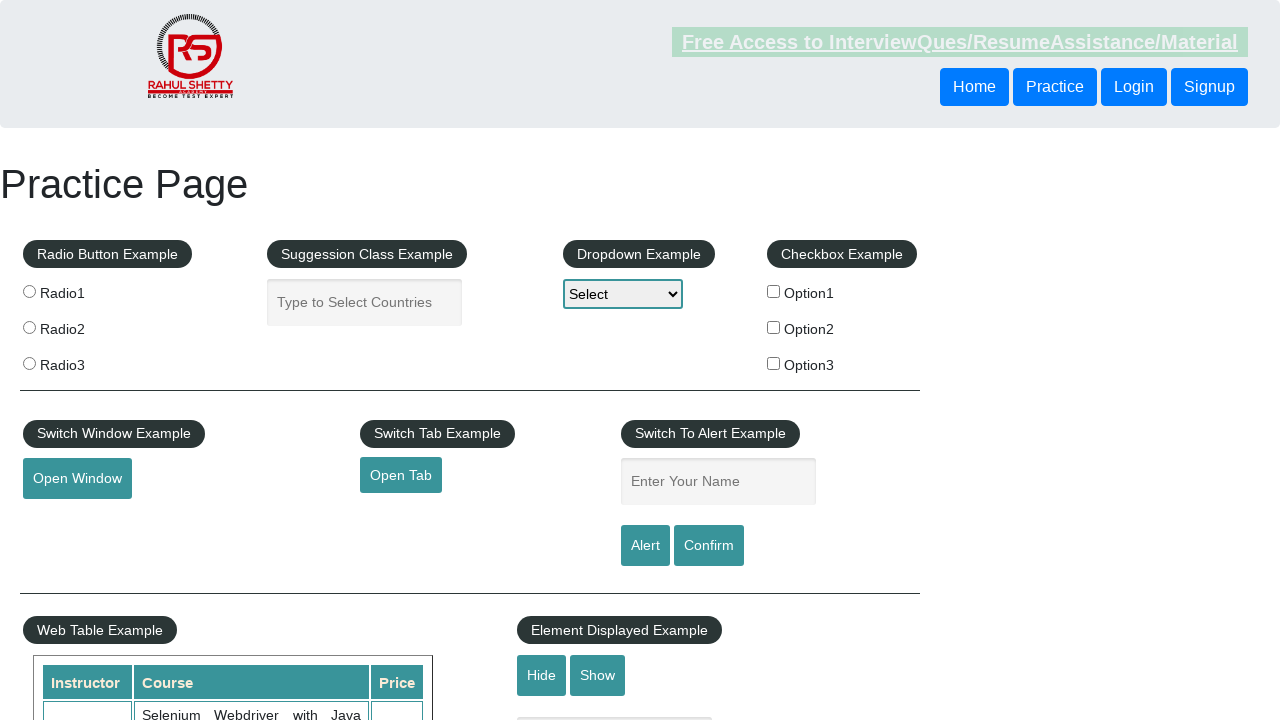

Clicked alert button to trigger JavaScript alert at (645, 546) on input#alertbtn
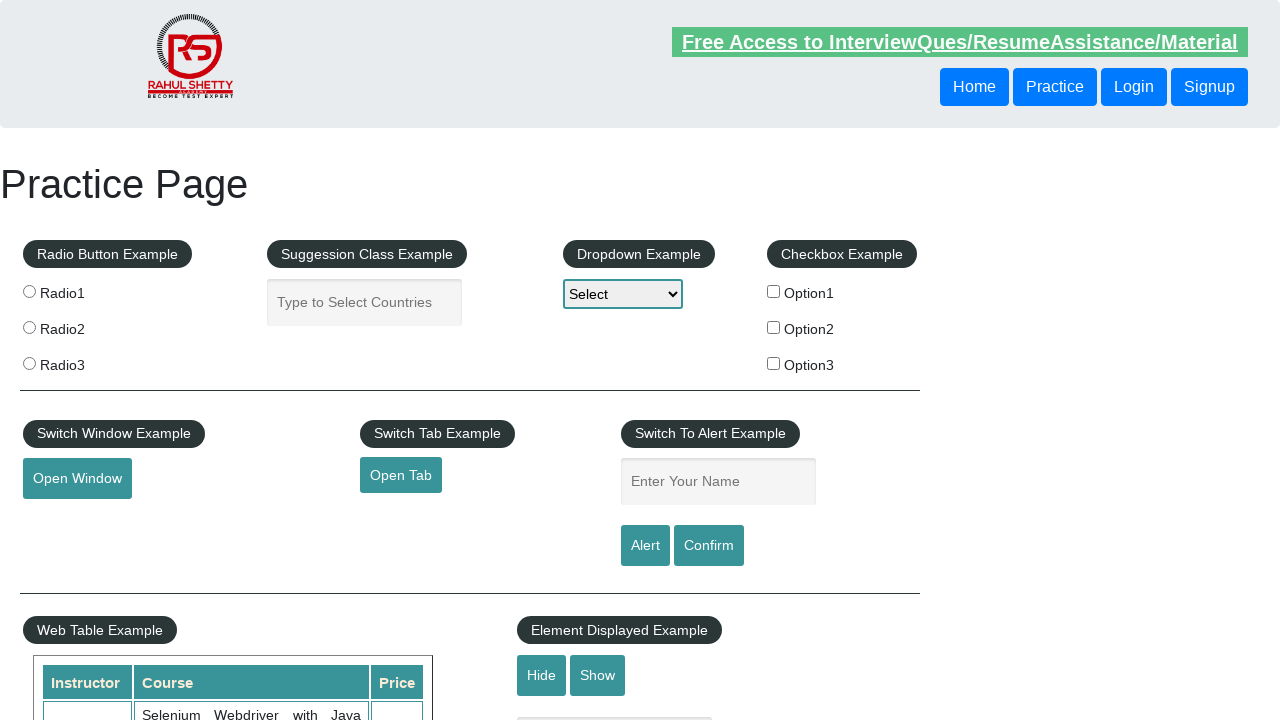

Waited for alert dialog to be dismissed
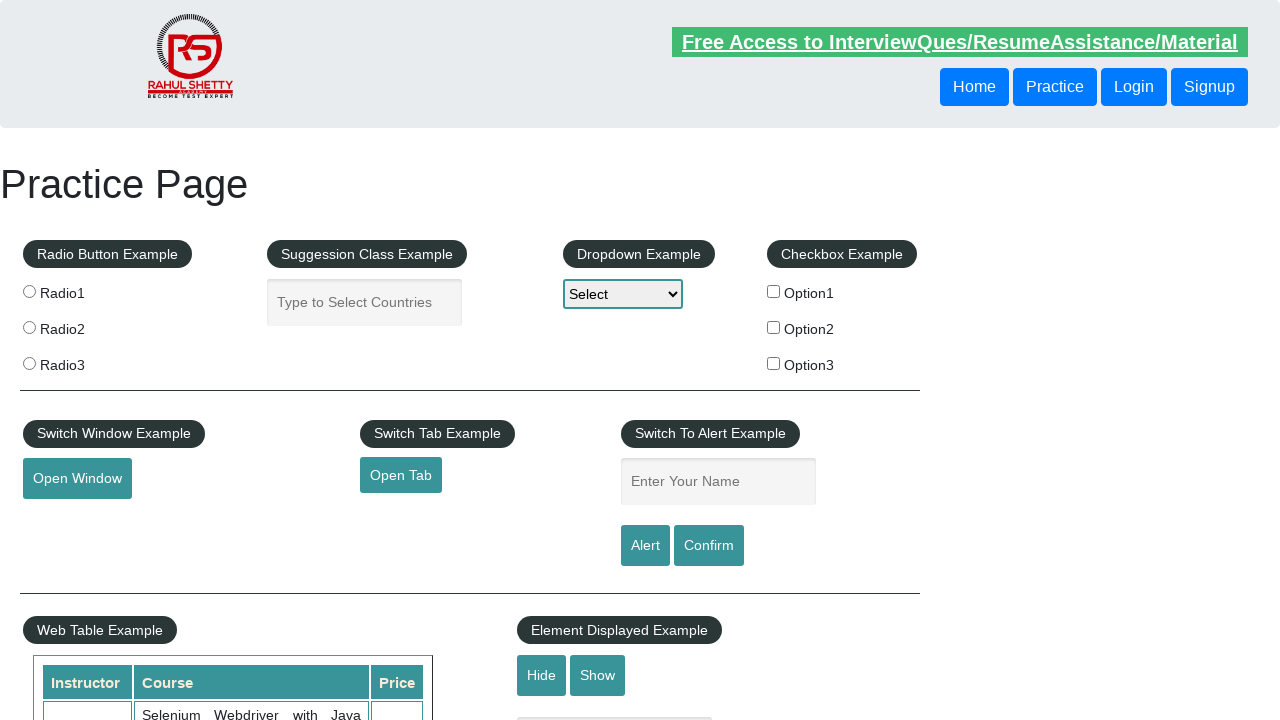

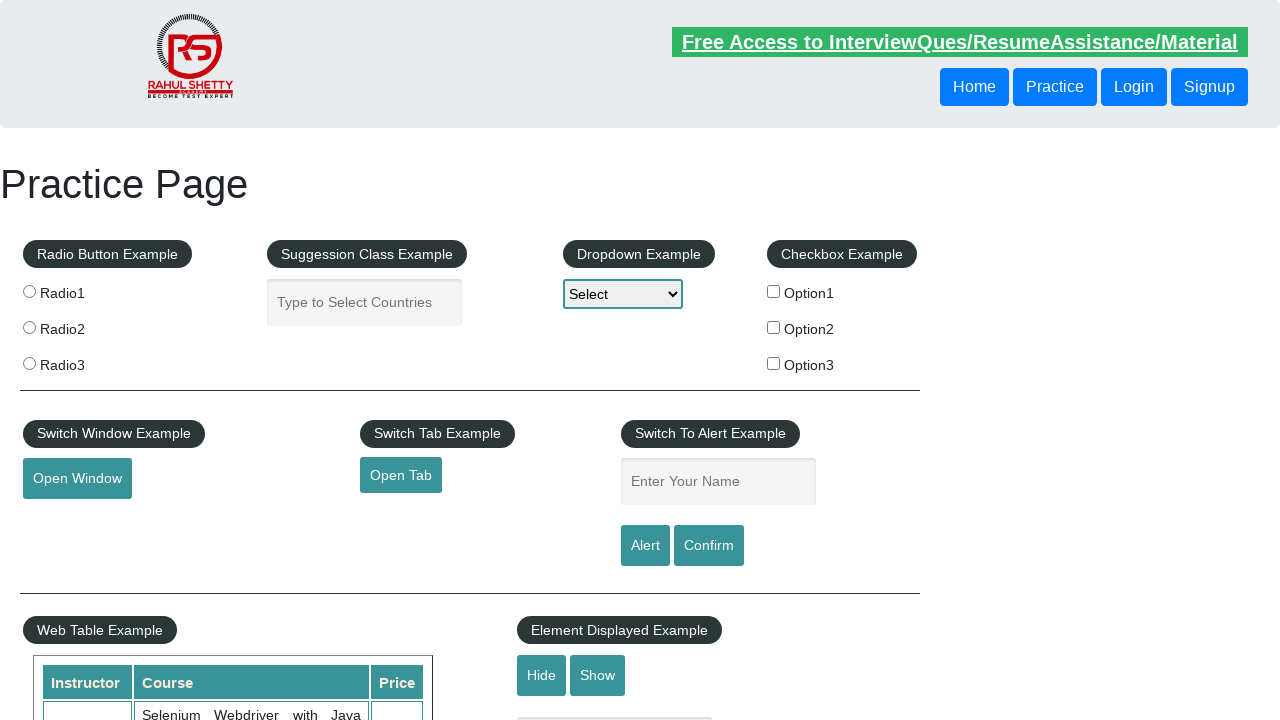